Tests navigation through various menu items on the Cowin website, opening new tabs and closing them

Starting URL: https://www.cowin.gov.in/

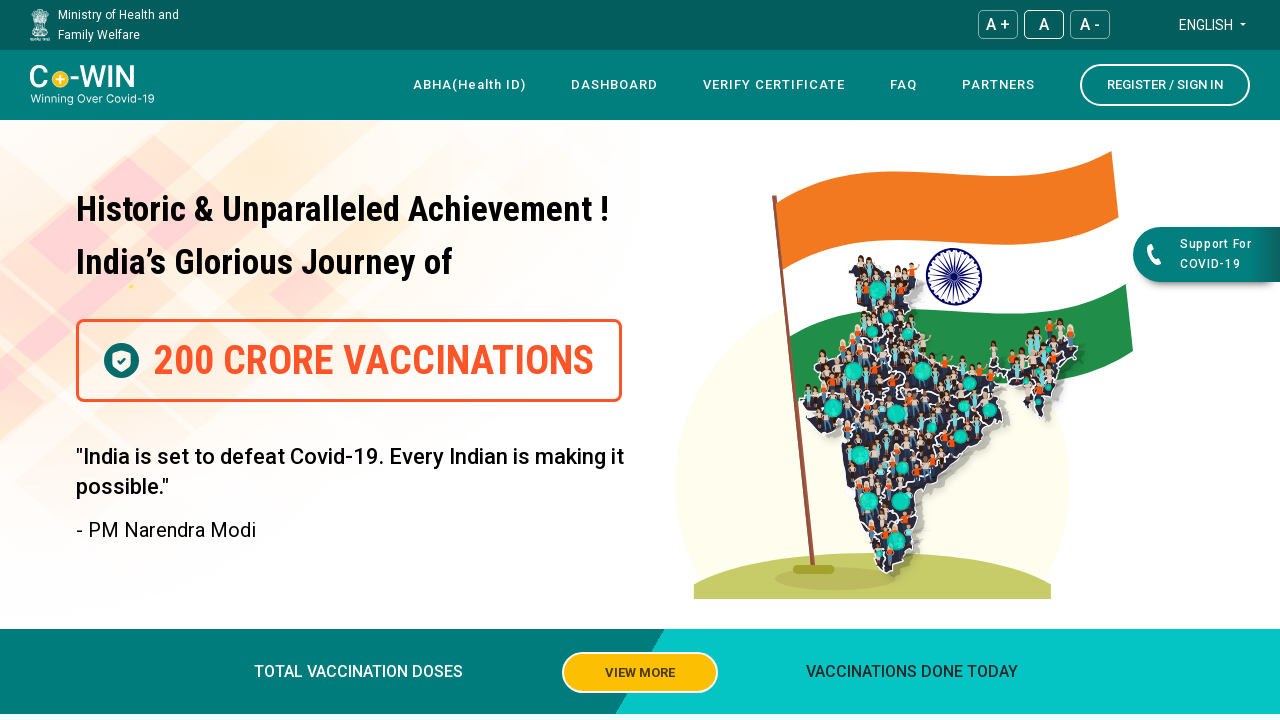

Clicked ABHA menu item at (489, 85) on xpath=/html/body/app-root/app-header/header/div[4]/div/div[1]/div/nav/div[3]/div
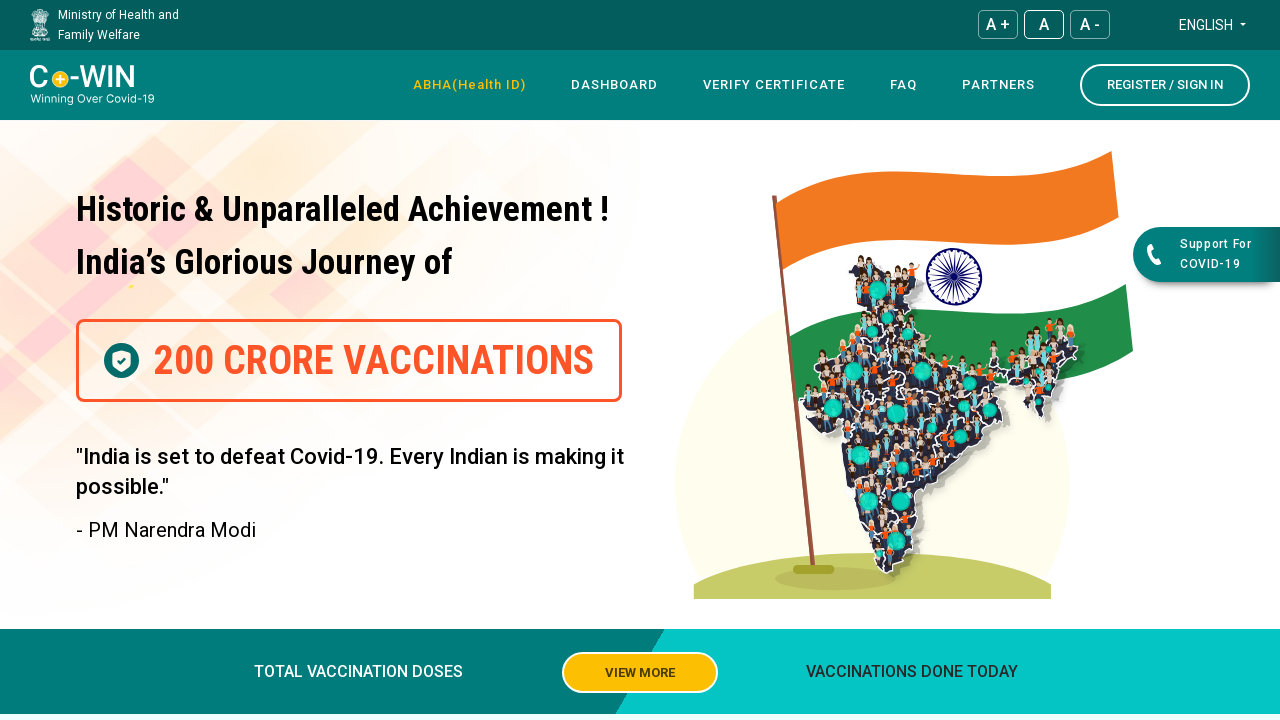

Waited for ABHA page to load
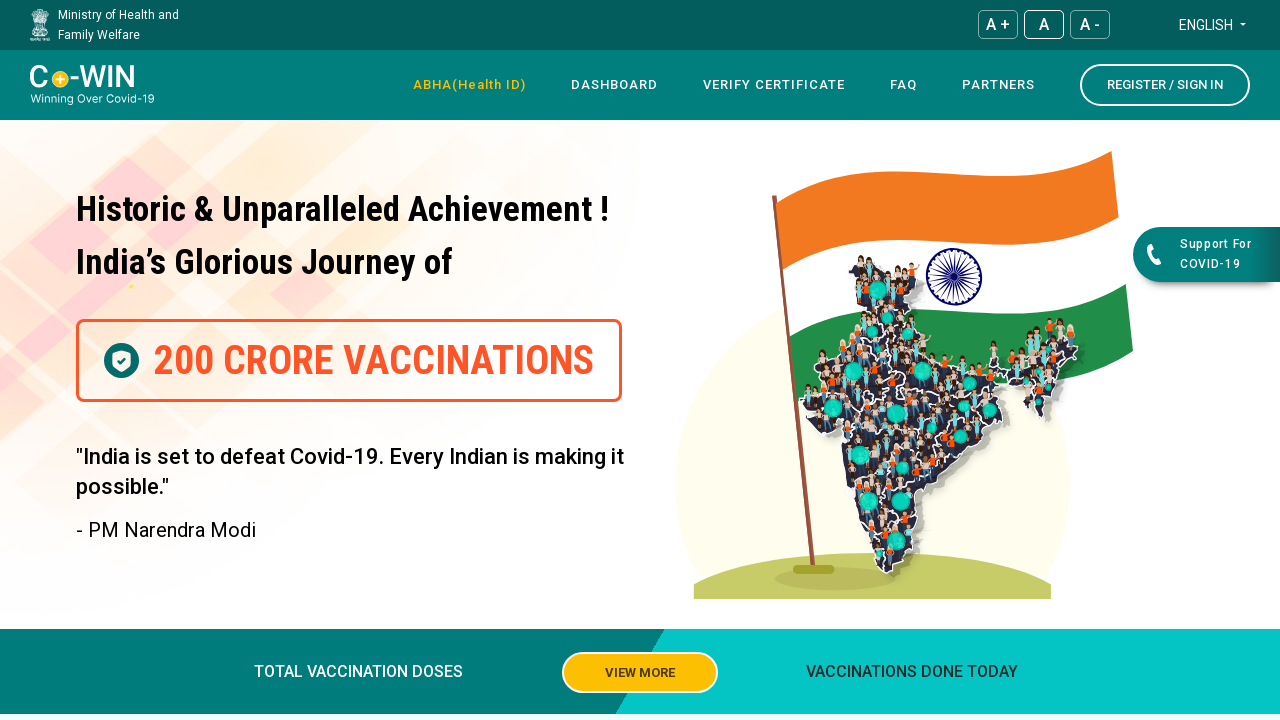

Clicked Dashboard menu item at (614, 85) on xpath=/html/body/app-root/app-header/header/div[4]/div/div[1]/div/nav/div[3]/div
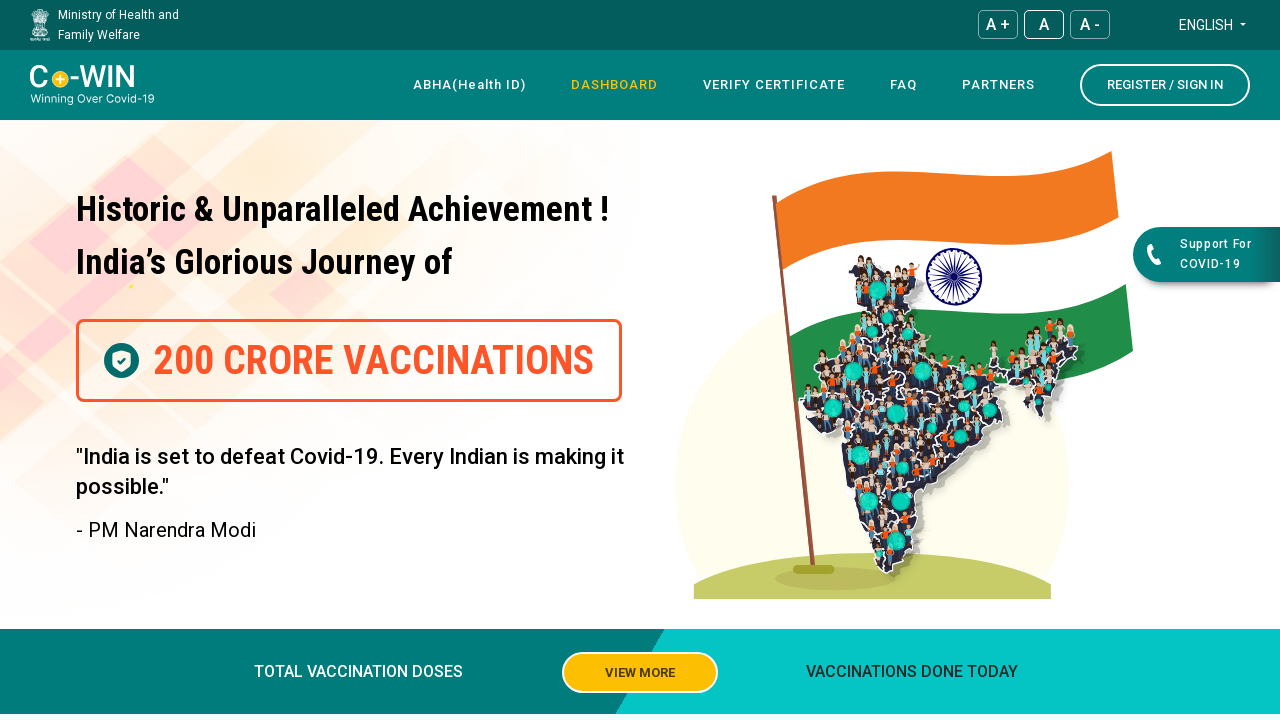

Waited for Dashboard page to load
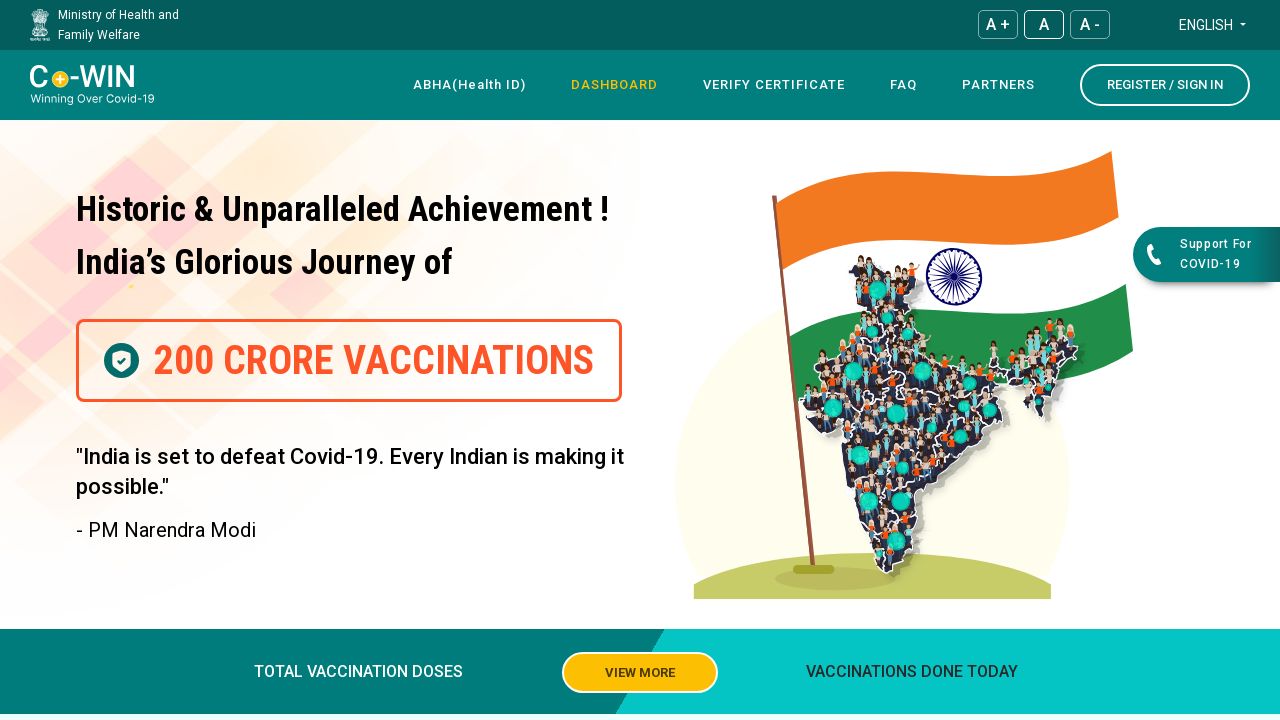

Clicked Verify menu item at (774, 85) on xpath=/html/body/app-root/app-header/header/div[4]/div/div[1]/div/nav/div[3]/div
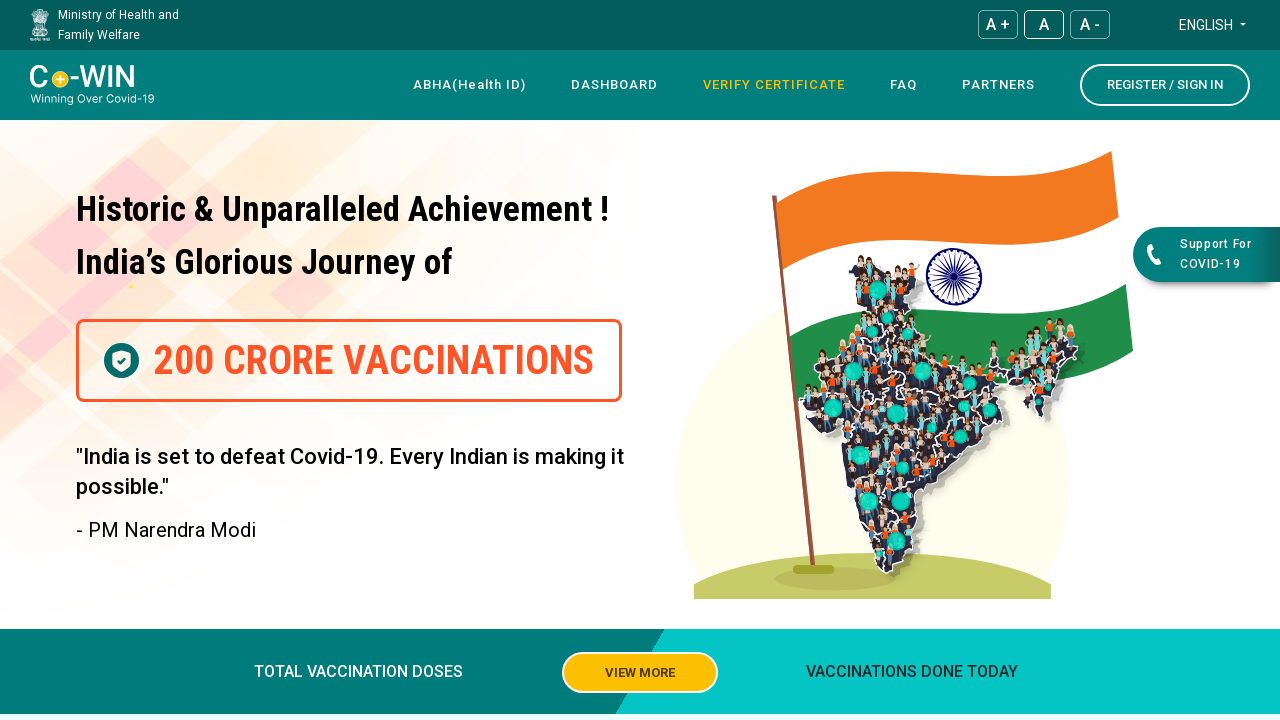

Waited for Verify page to load
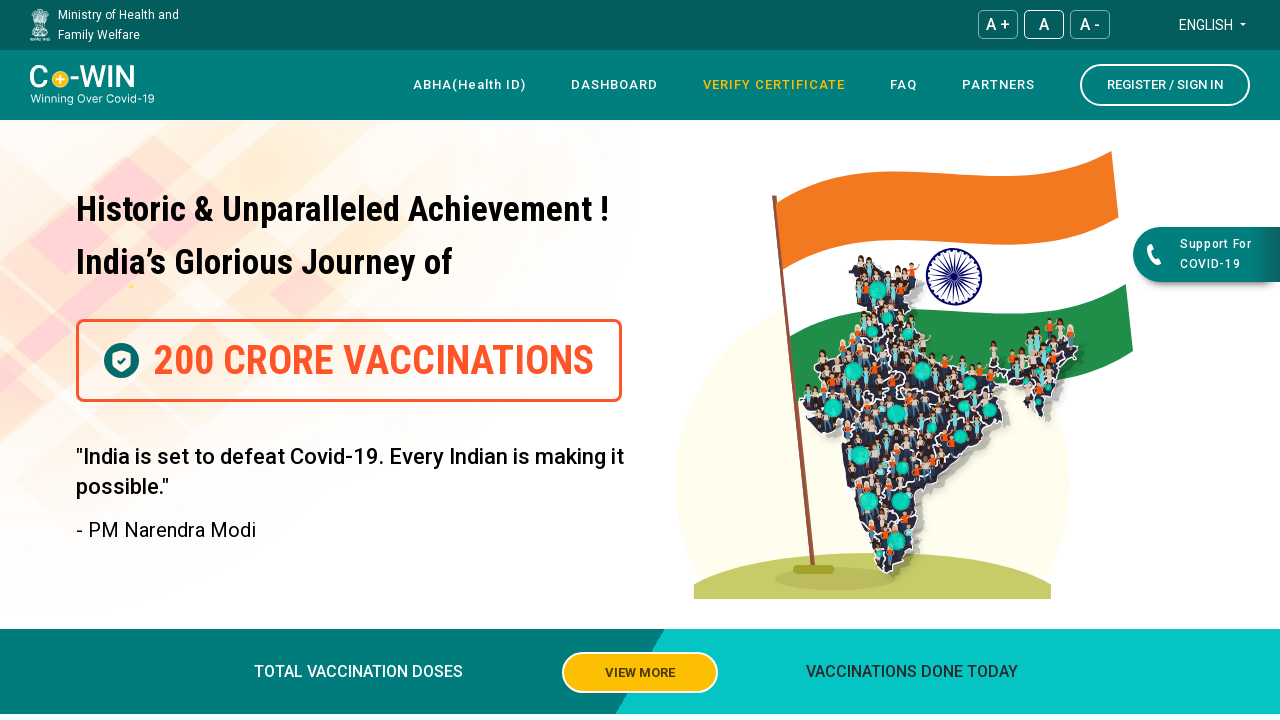

Clicked FAQ menu item at (904, 85) on xpath=/html/body/app-root/app-header/header/div[4]/div/div[1]/div/nav/div[3]/div
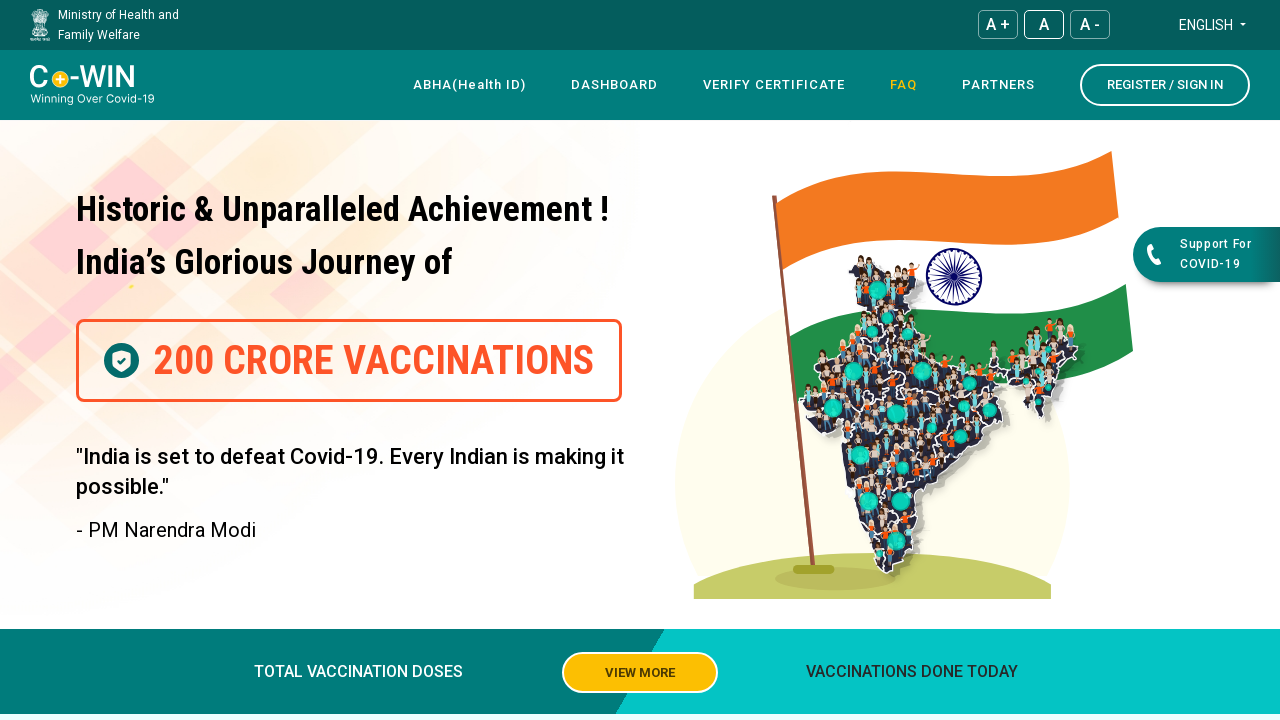

Waited for FAQ page to load
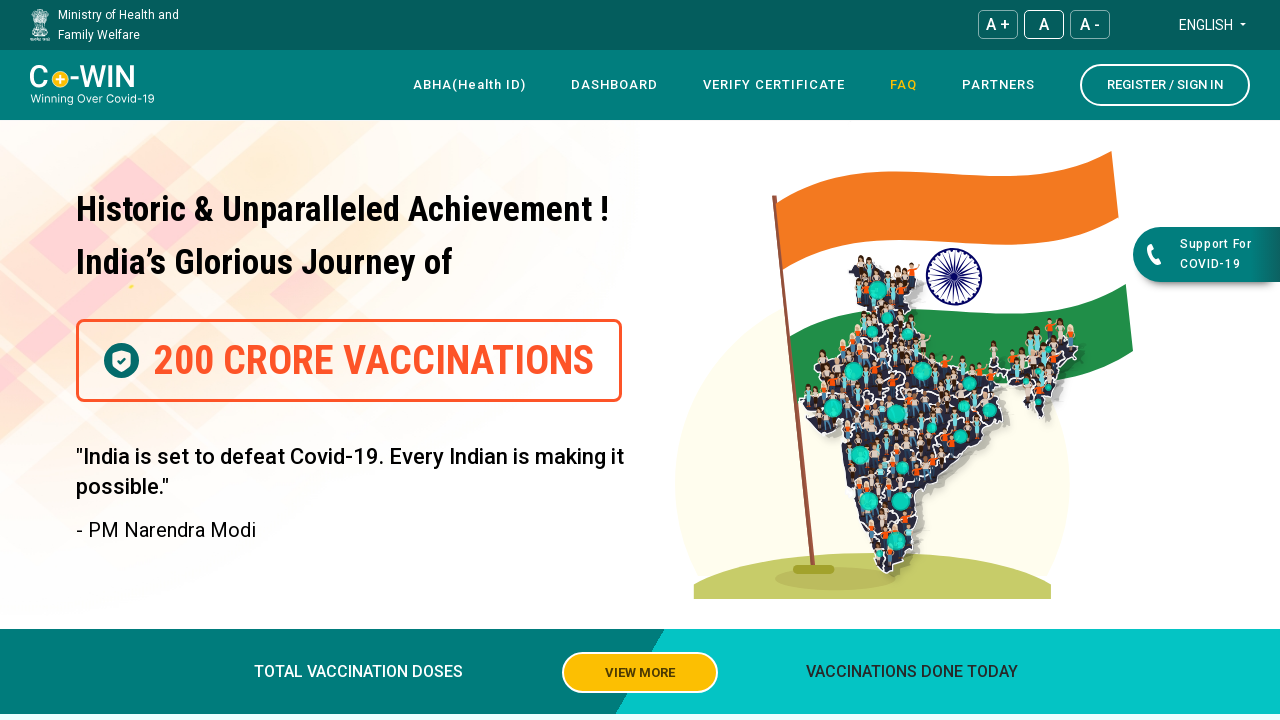

Clicked Partner menu item and new tab opened at (998, 85) on xpath=/html/body/app-root/app-header/header/div[4]/div/div[1]/div/nav/div[3]/div
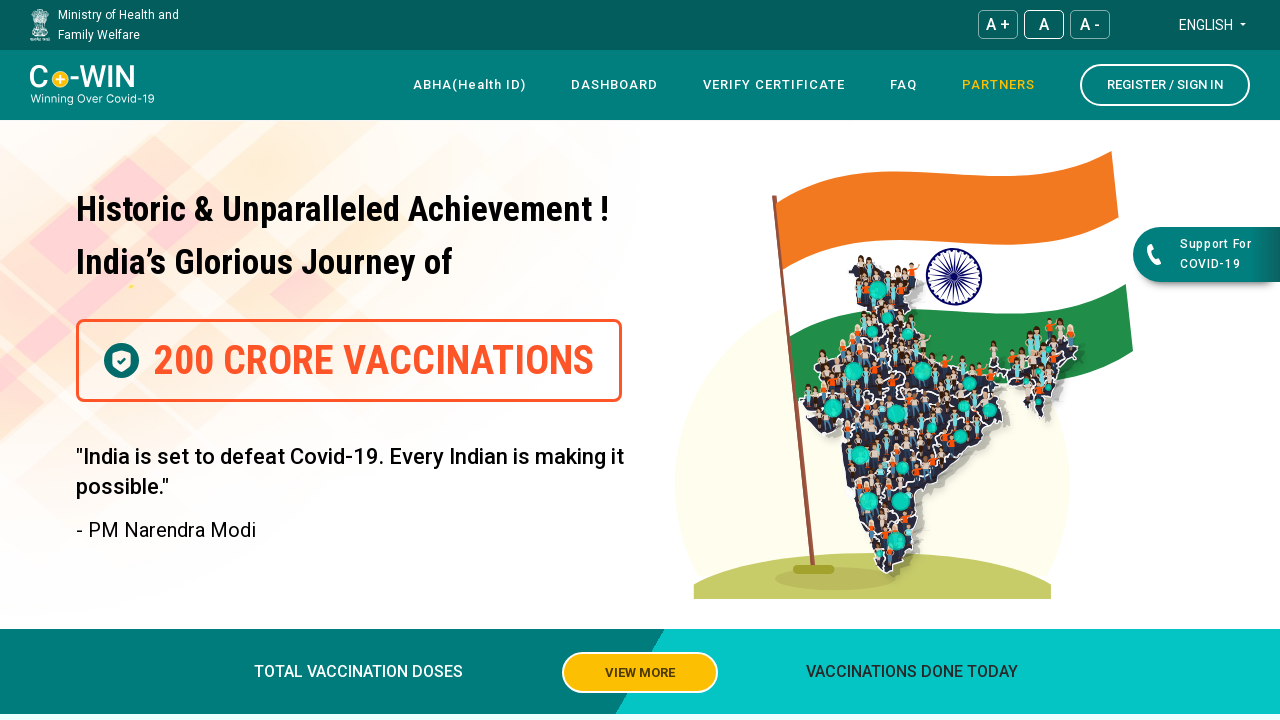

Closed the Partner tab
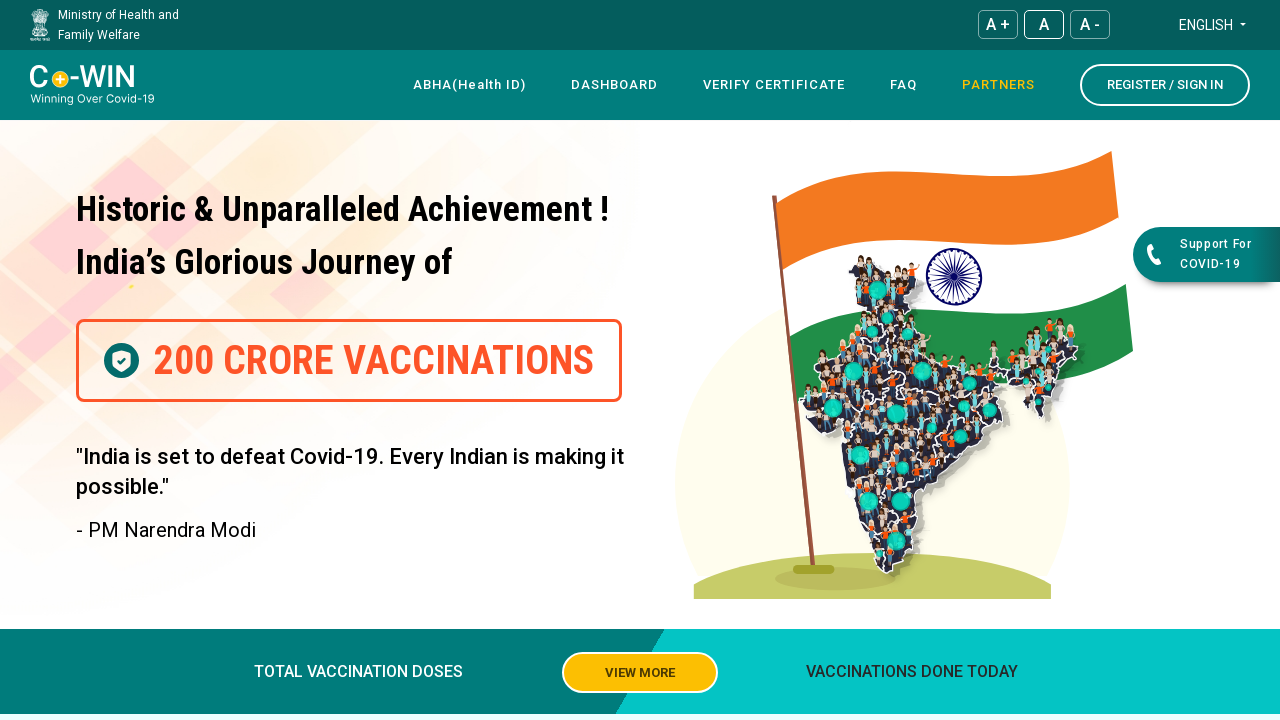

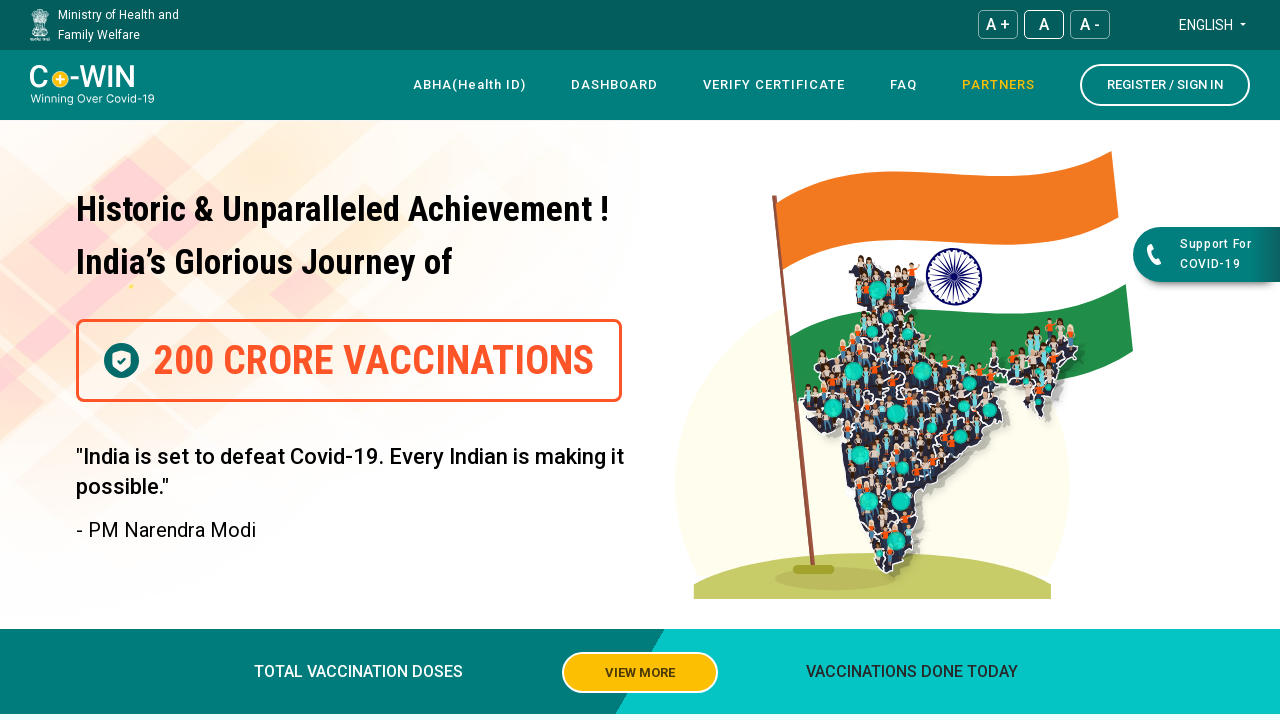